Tests window handle functionality by verifying the initial page content, clicking a link that opens a new window, switching between windows, and verifying the title of each window.

Starting URL: https://the-internet.herokuapp.com/windows

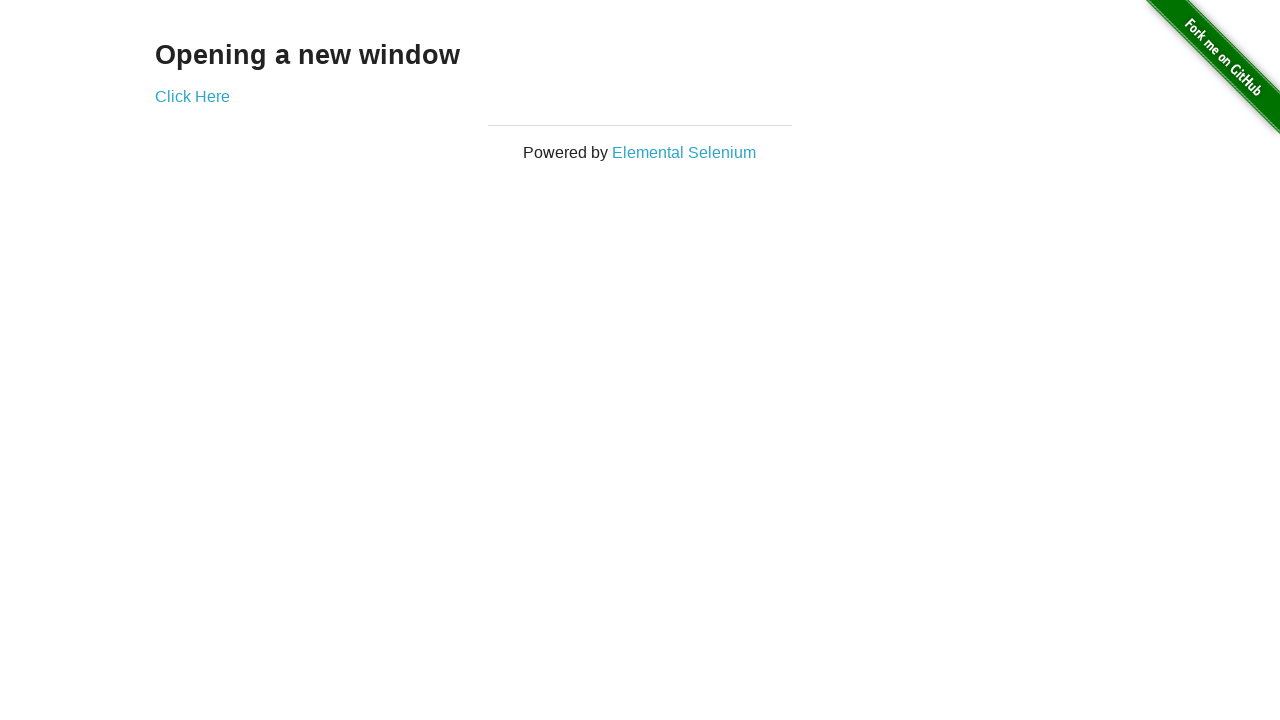

Located heading element 'Opening a new window'
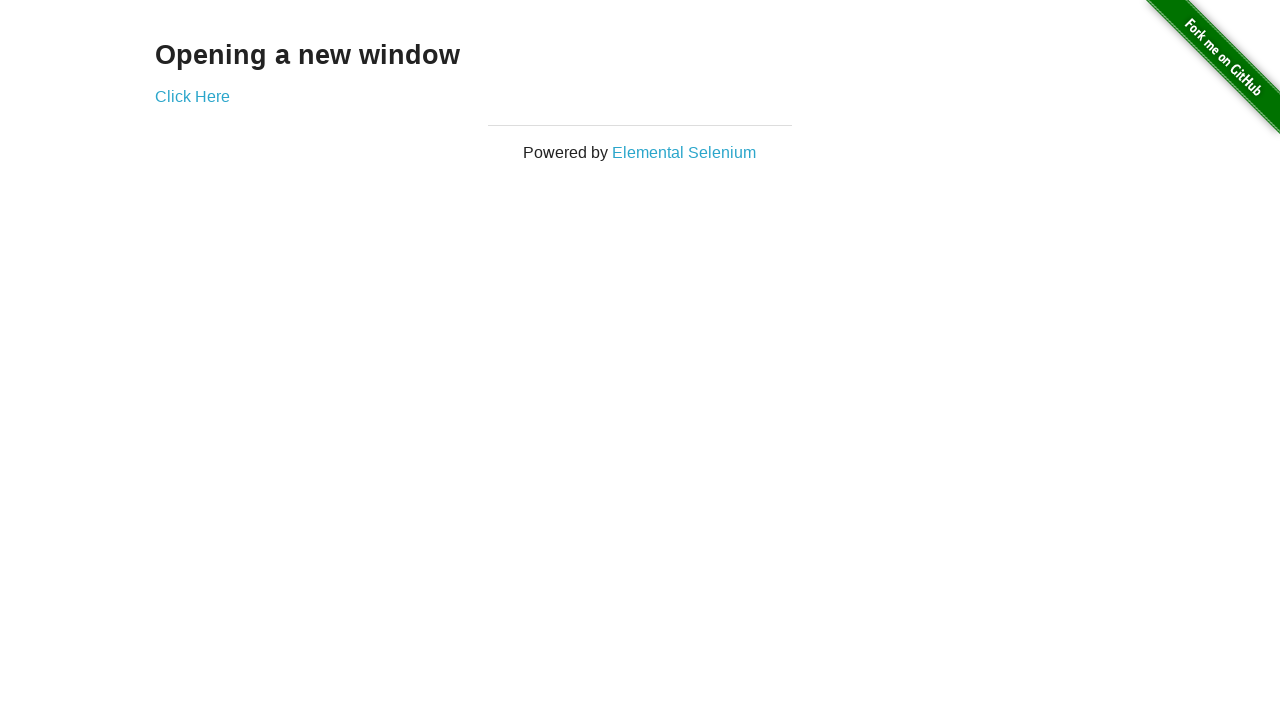

Verified heading text is 'Opening a new window'
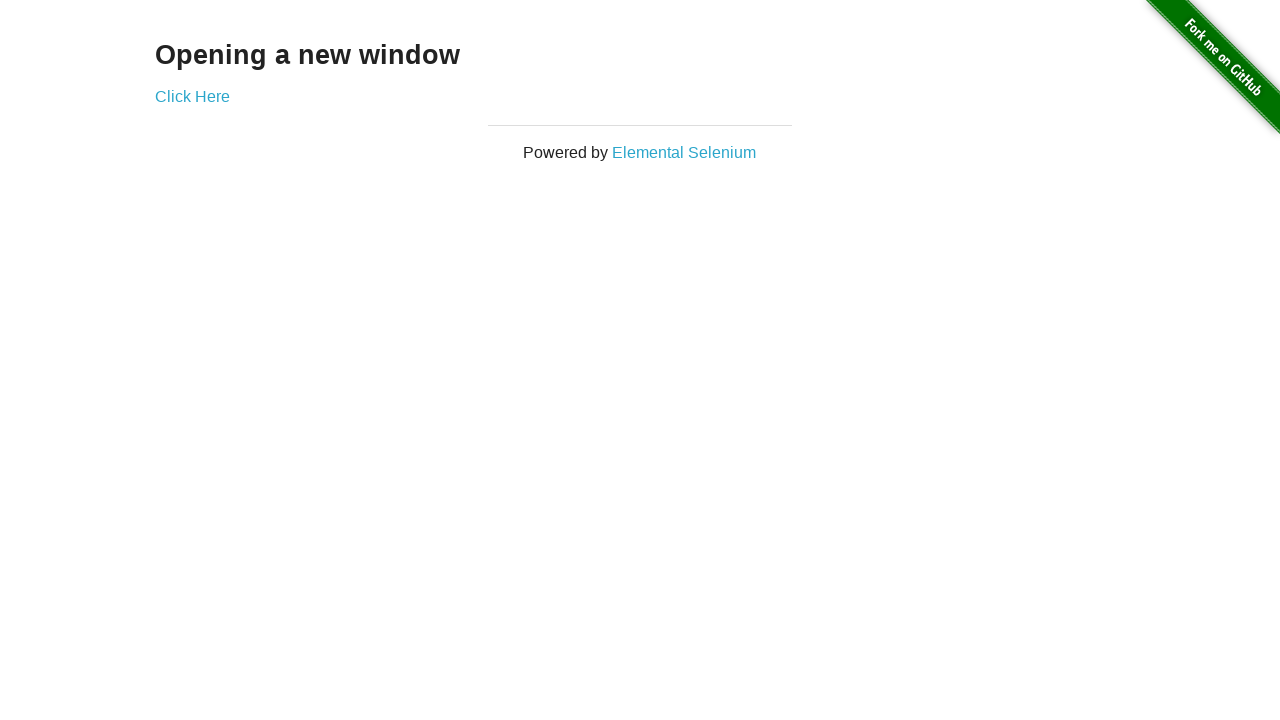

Verified initial page title is 'The Internet'
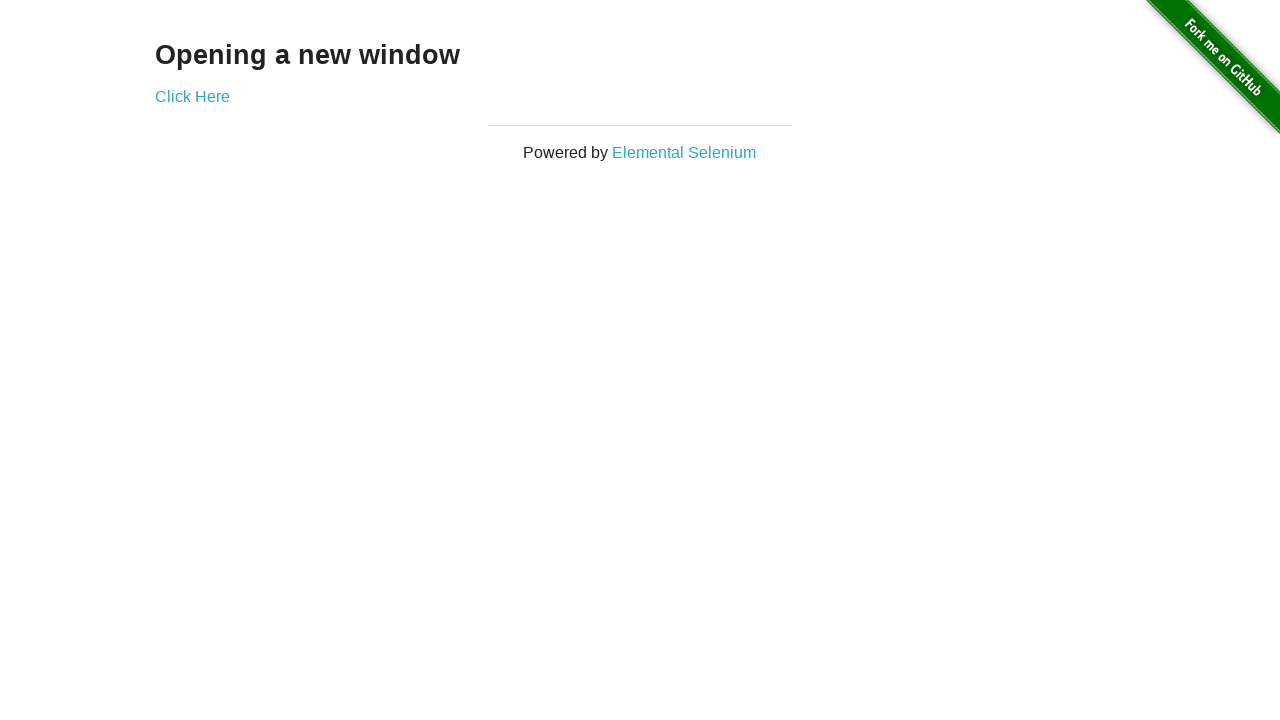

Clicked 'Click Here' link to open new window at (192, 96) on xpath=//a[text()='Click Here']
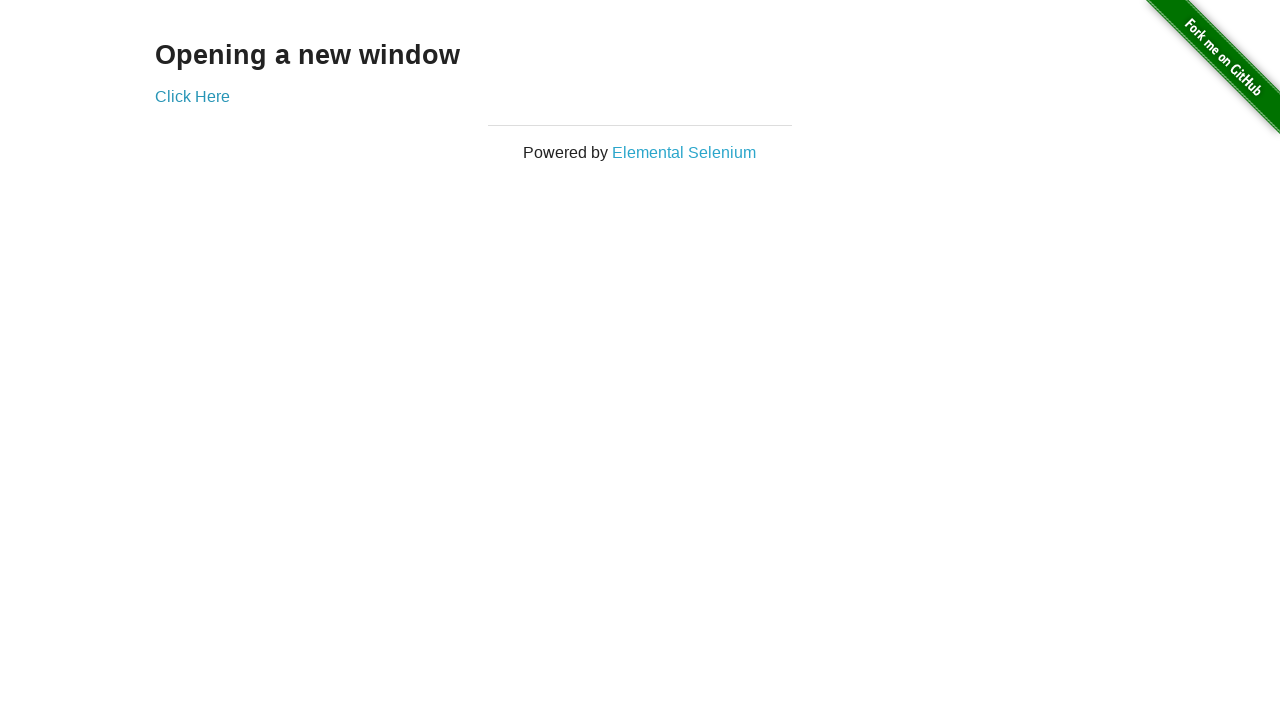

Captured new window/page object
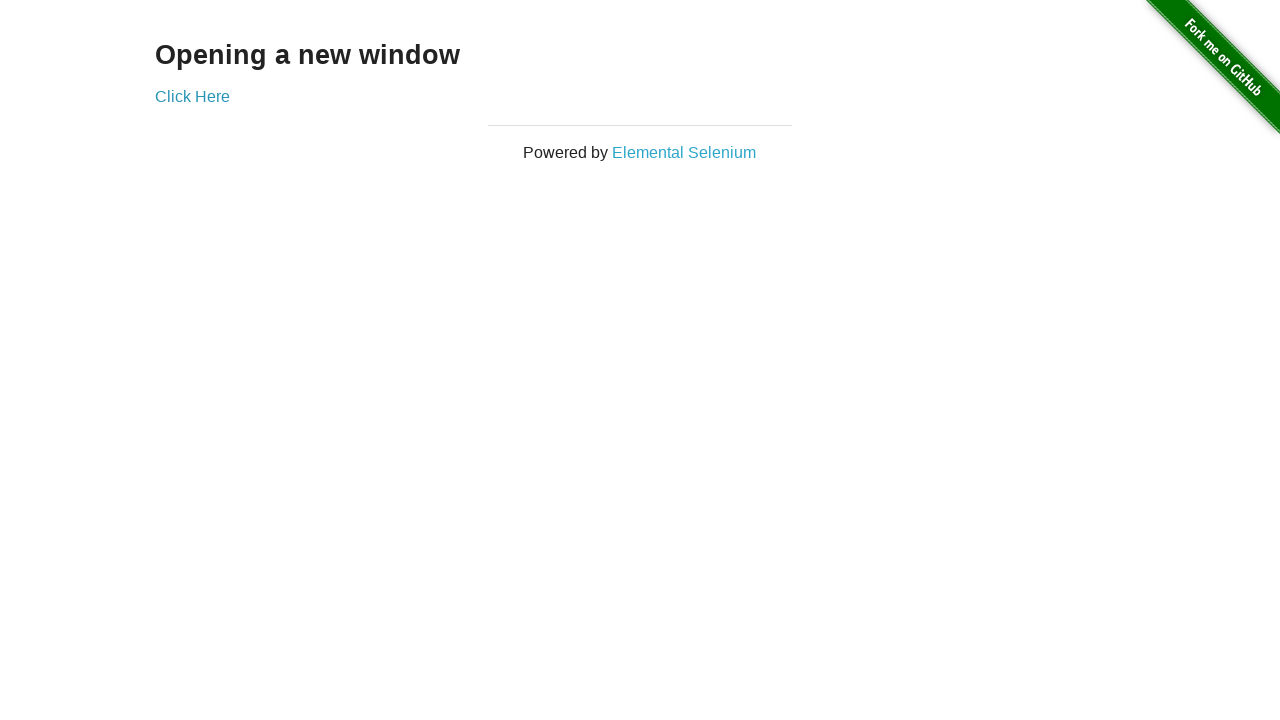

Waited for new page to fully load
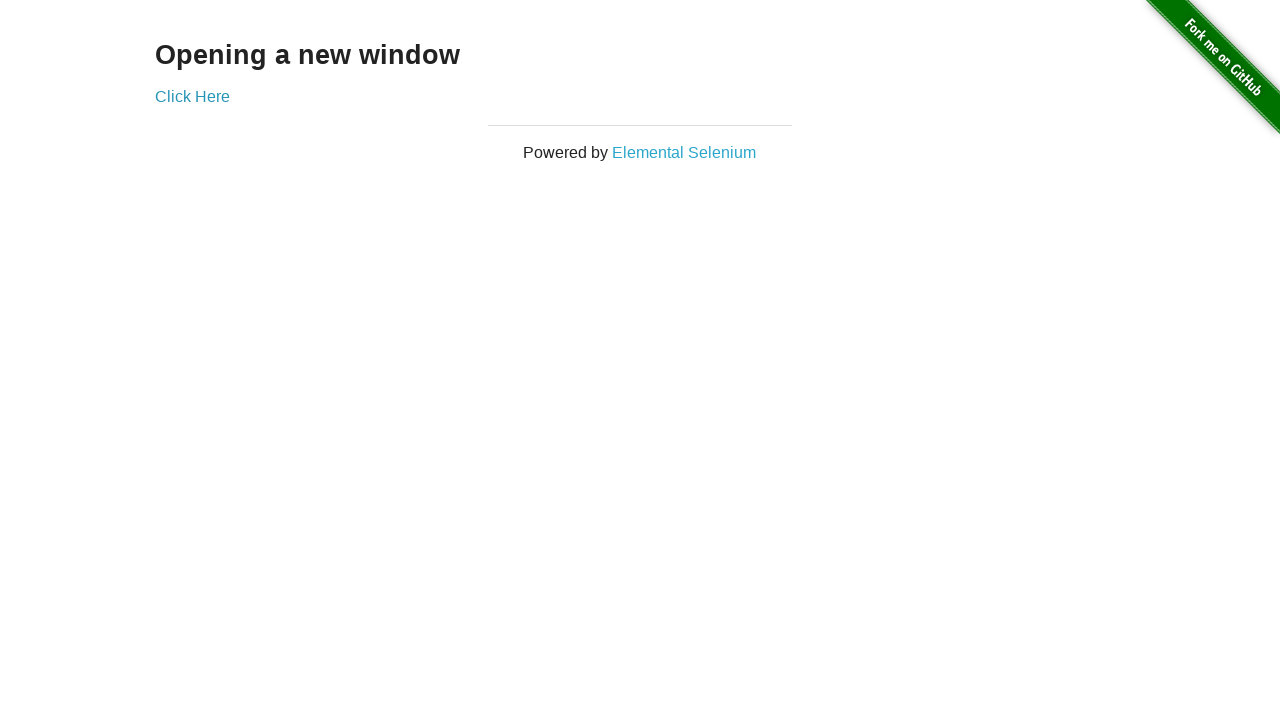

Verified new page title is 'New Window'
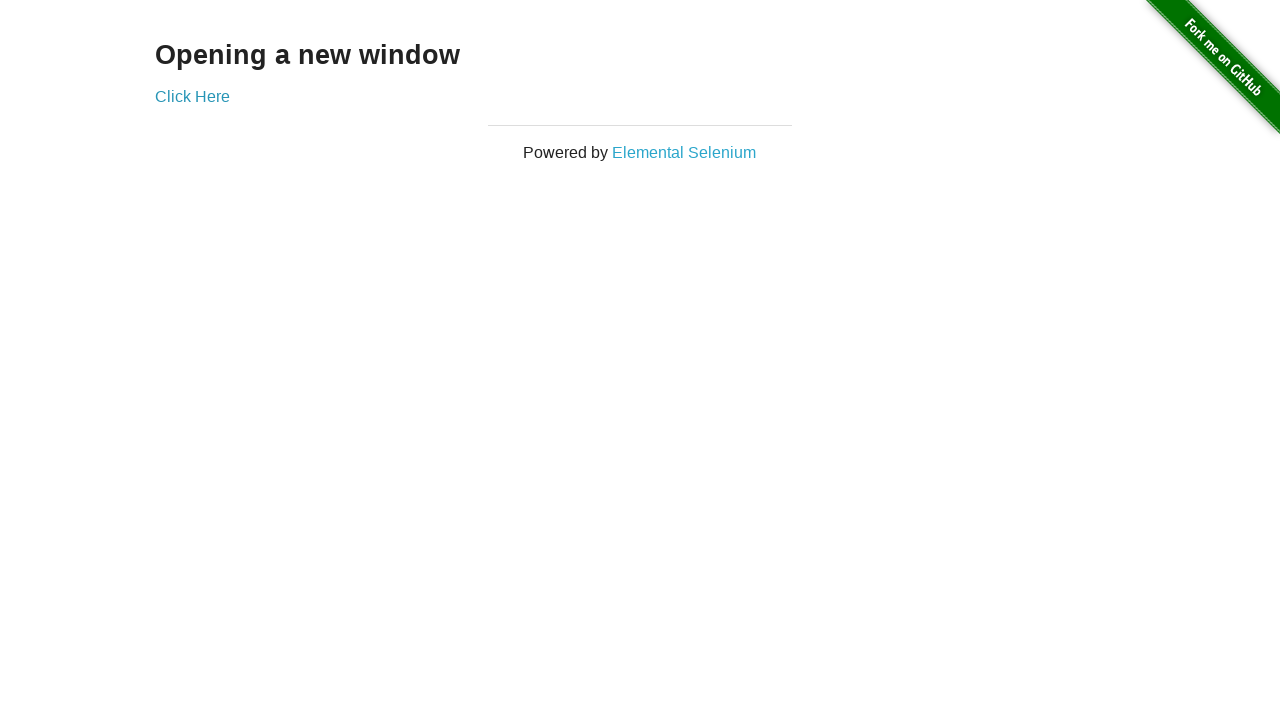

Switched back to first page by bringing it to front
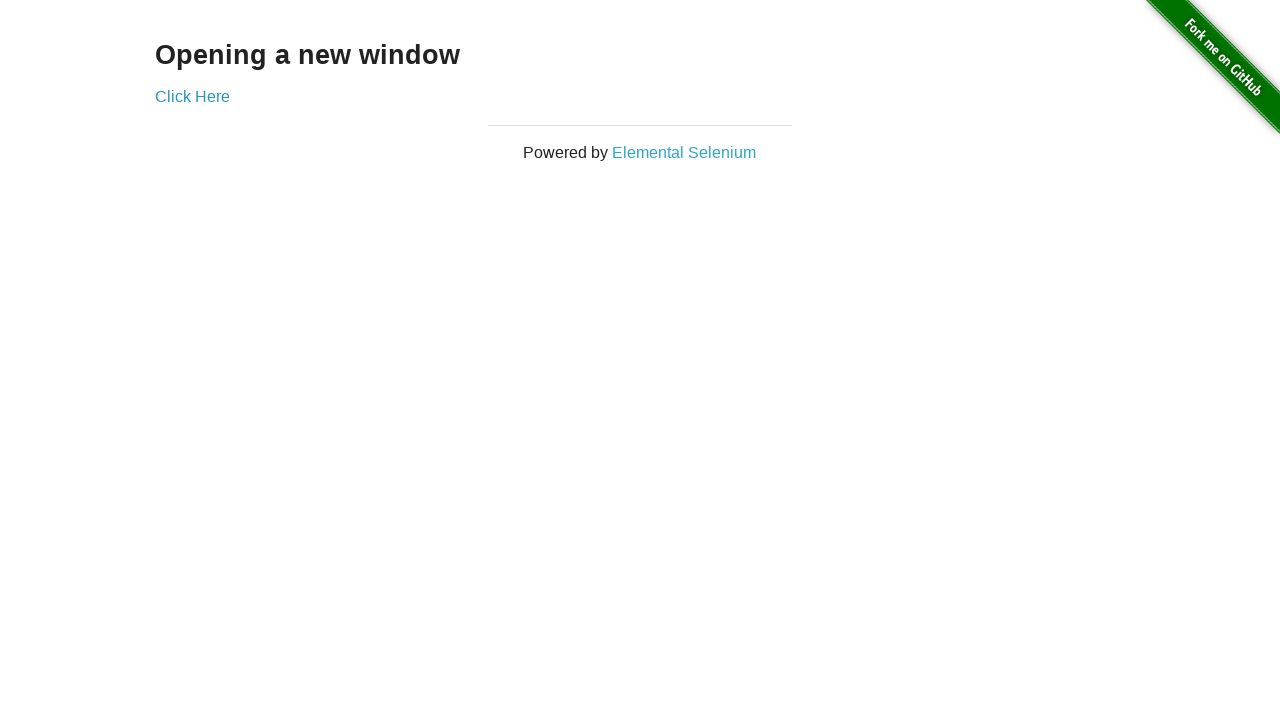

Verified first page title is still 'The Internet'
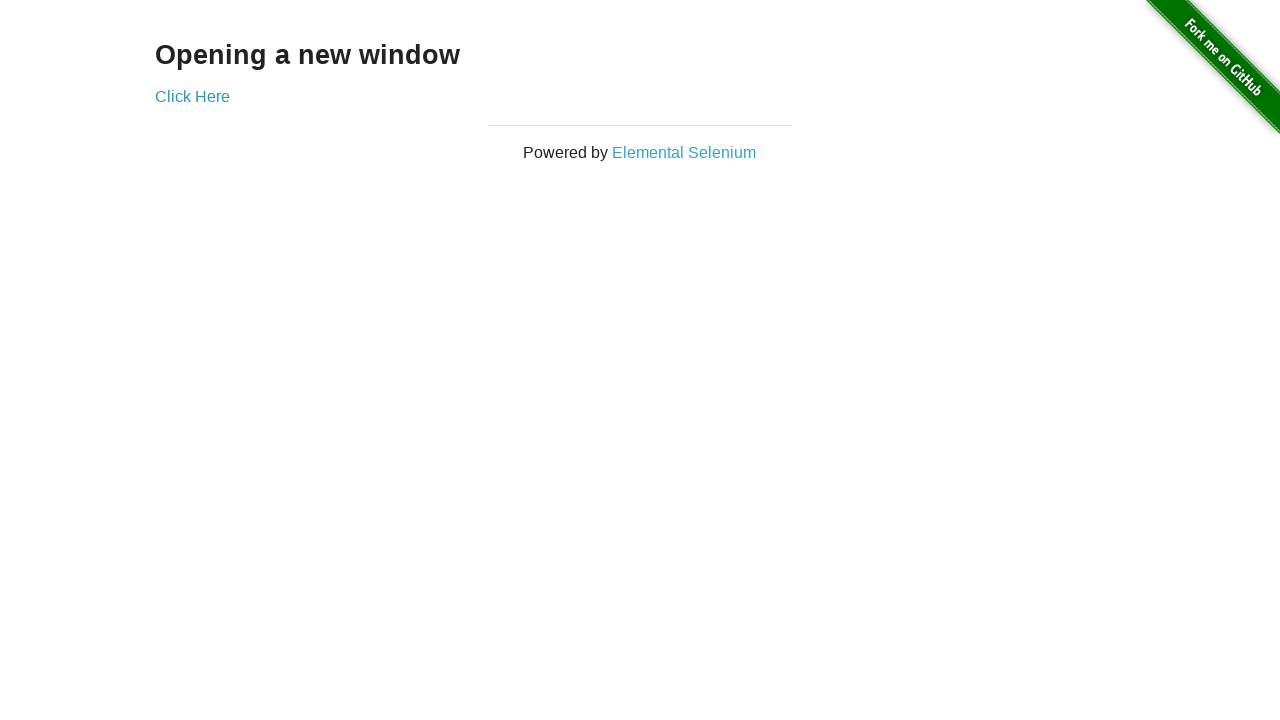

Switched to second page by bringing it to front
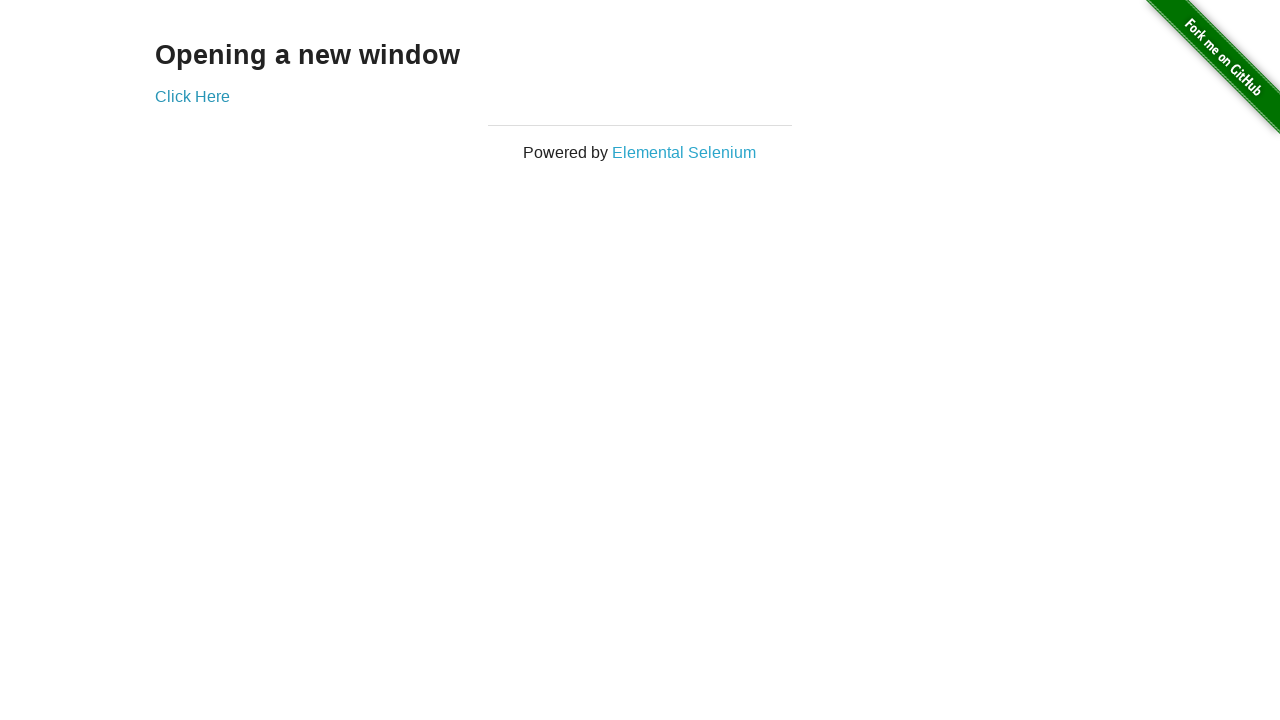

Switched back to first page again
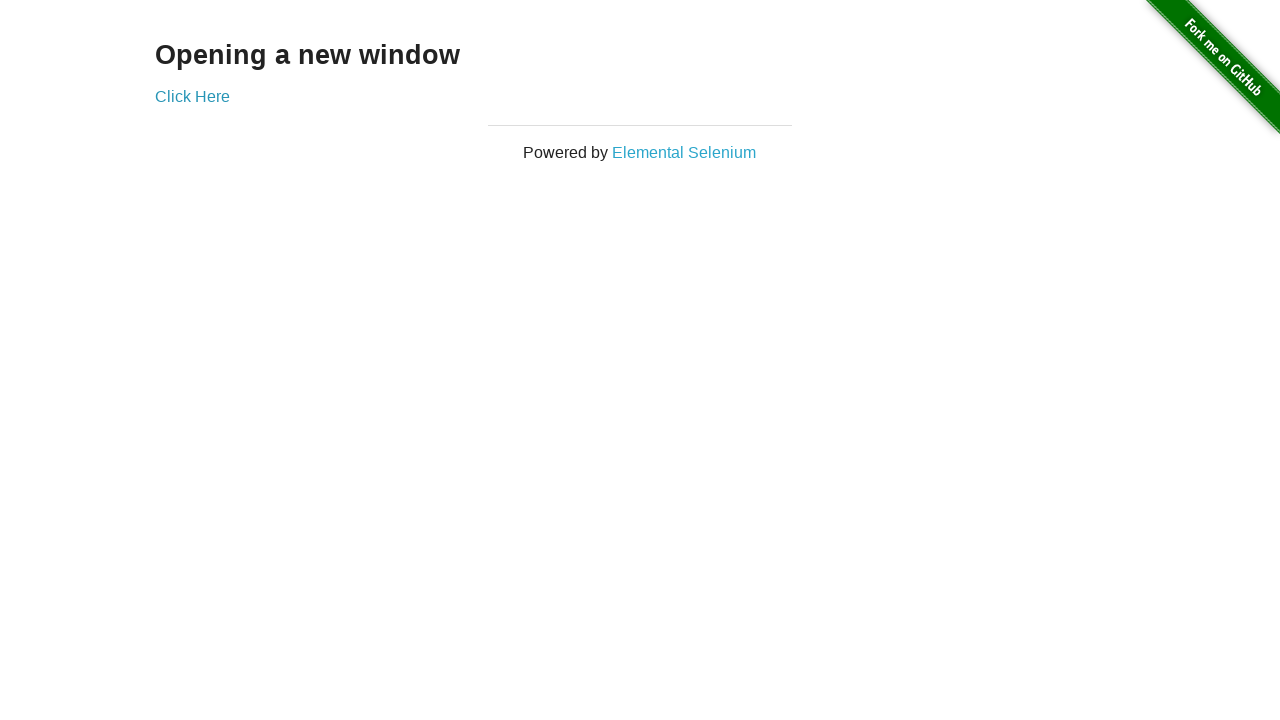

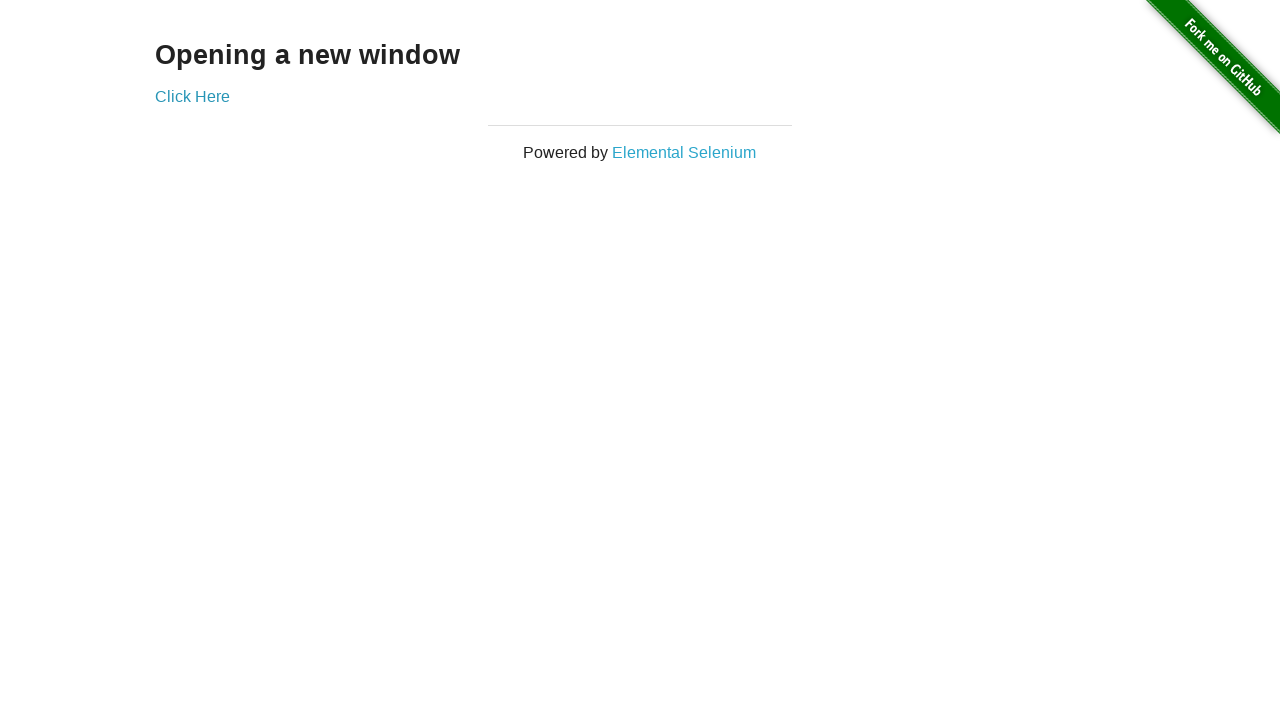